Tests different click interactions on buttons including double-click, right-click, and regular click, then verifies that the corresponding confirmation messages are displayed.

Starting URL: https://demoqa.com/buttons

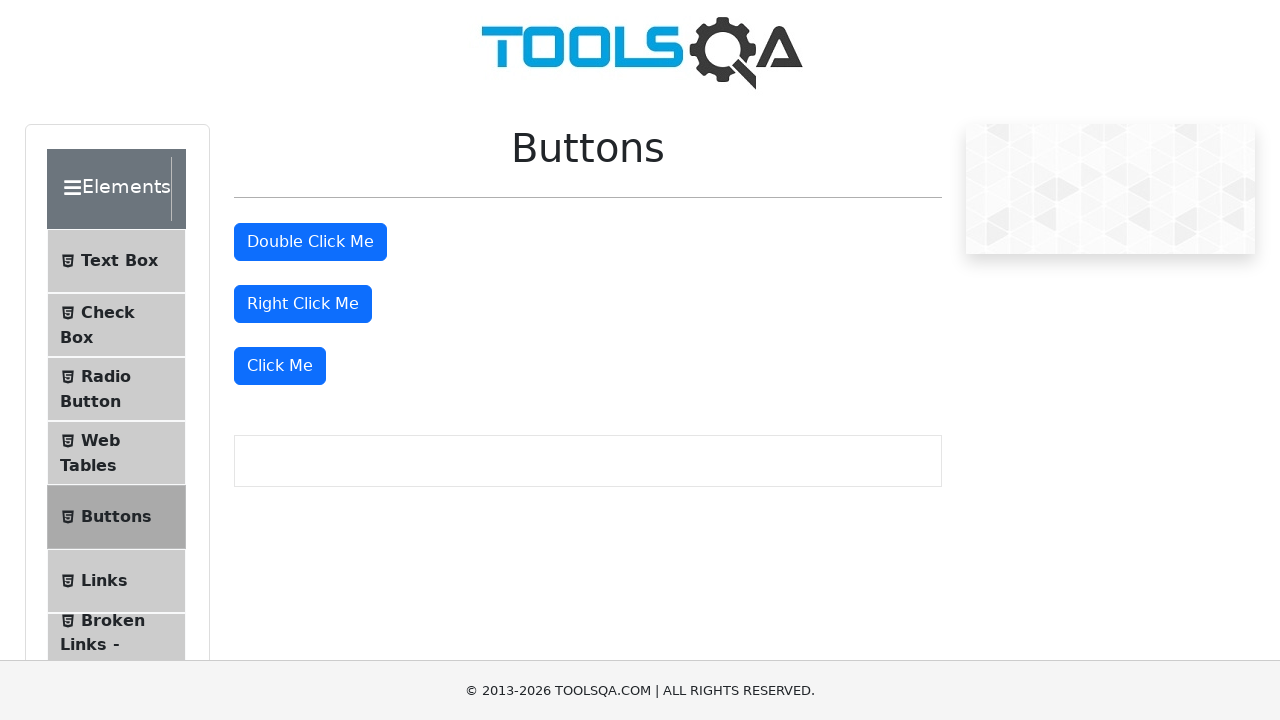

Double-clicked the double-click button at (310, 242) on #doubleClickBtn
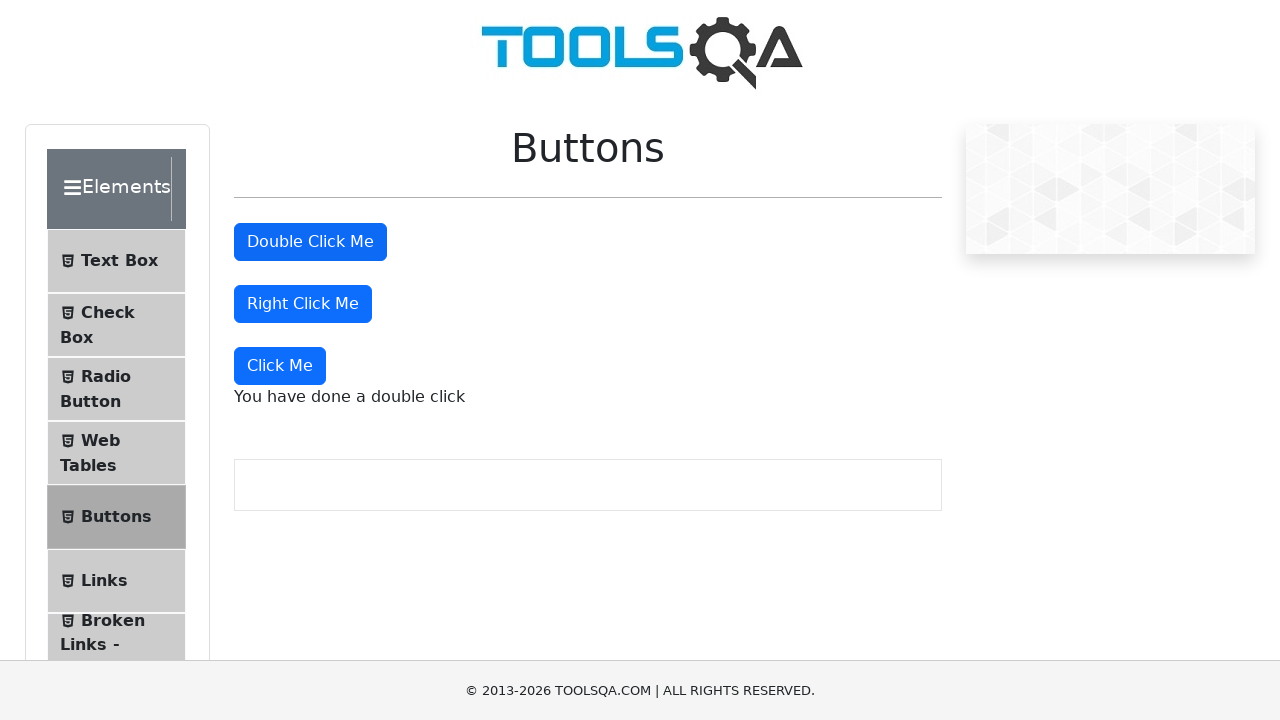

Right-clicked the right-click button at (303, 304) on #rightClickBtn
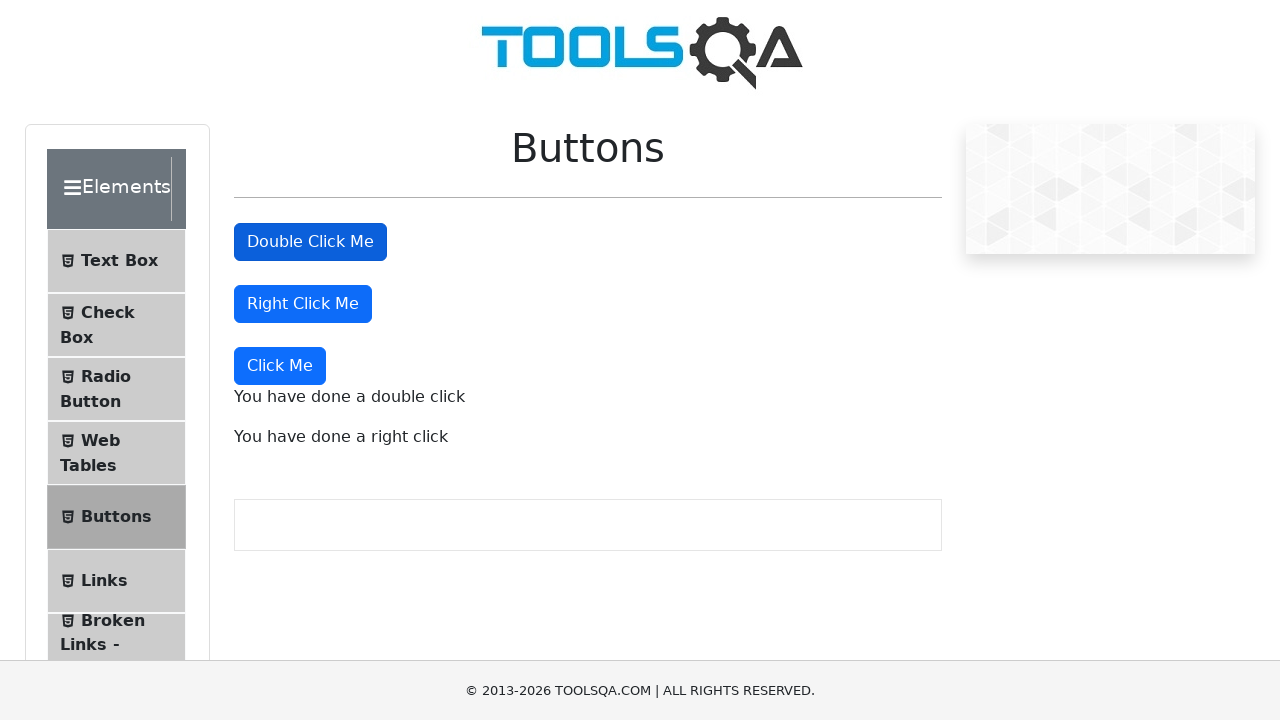

Clicked the regular click button at (280, 366) on button:has-text('Click Me'):not(#doubleClickBtn):not(#rightClickBtn)
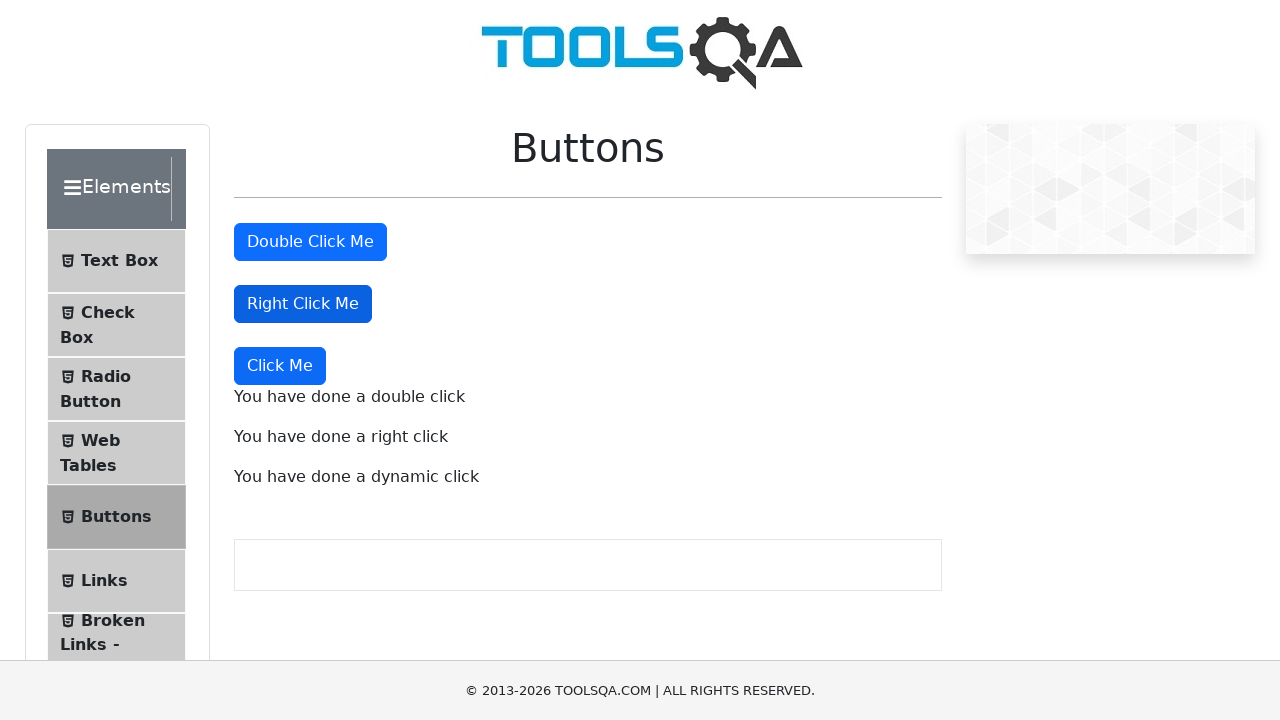

Double-click confirmation message appeared
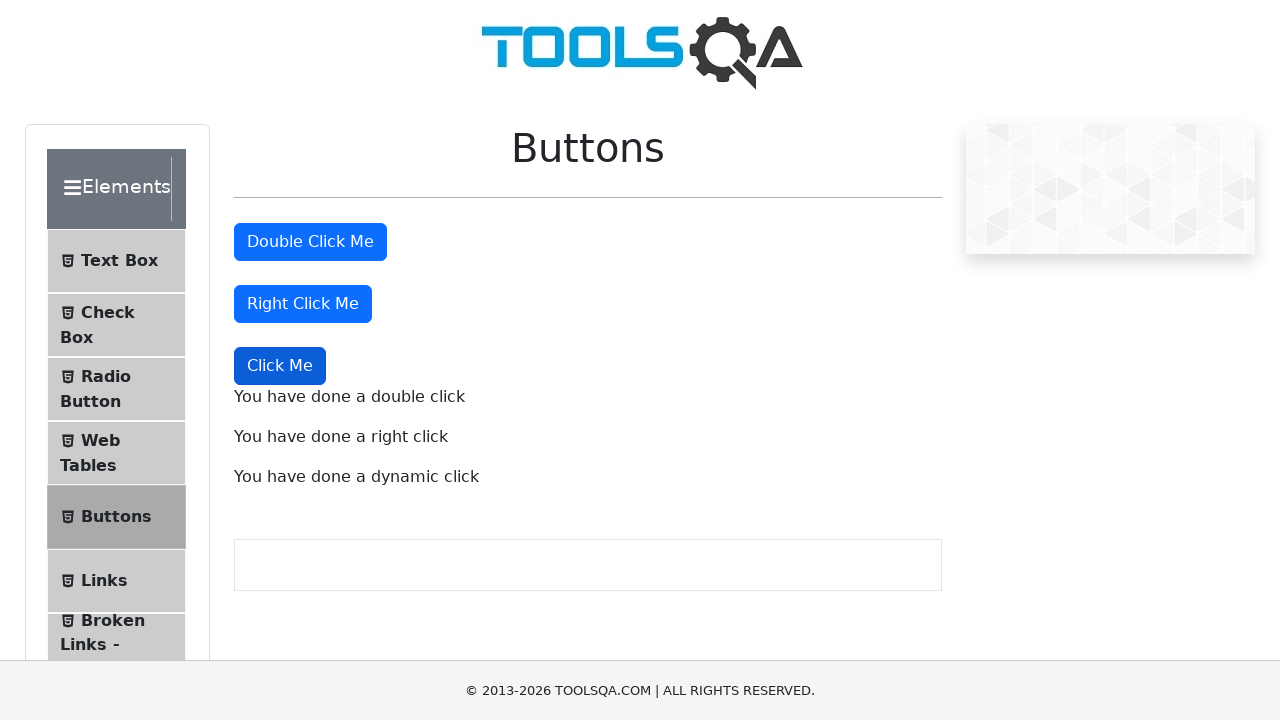

Right-click confirmation message appeared
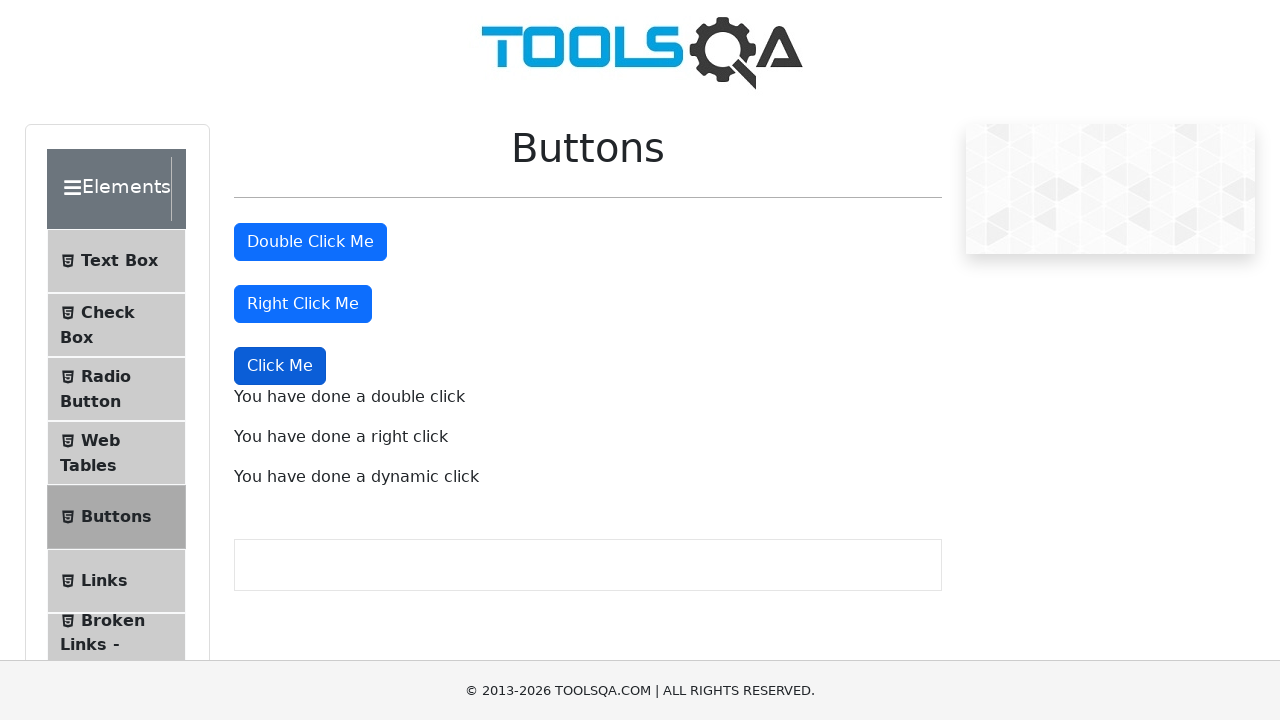

Regular click confirmation message appeared
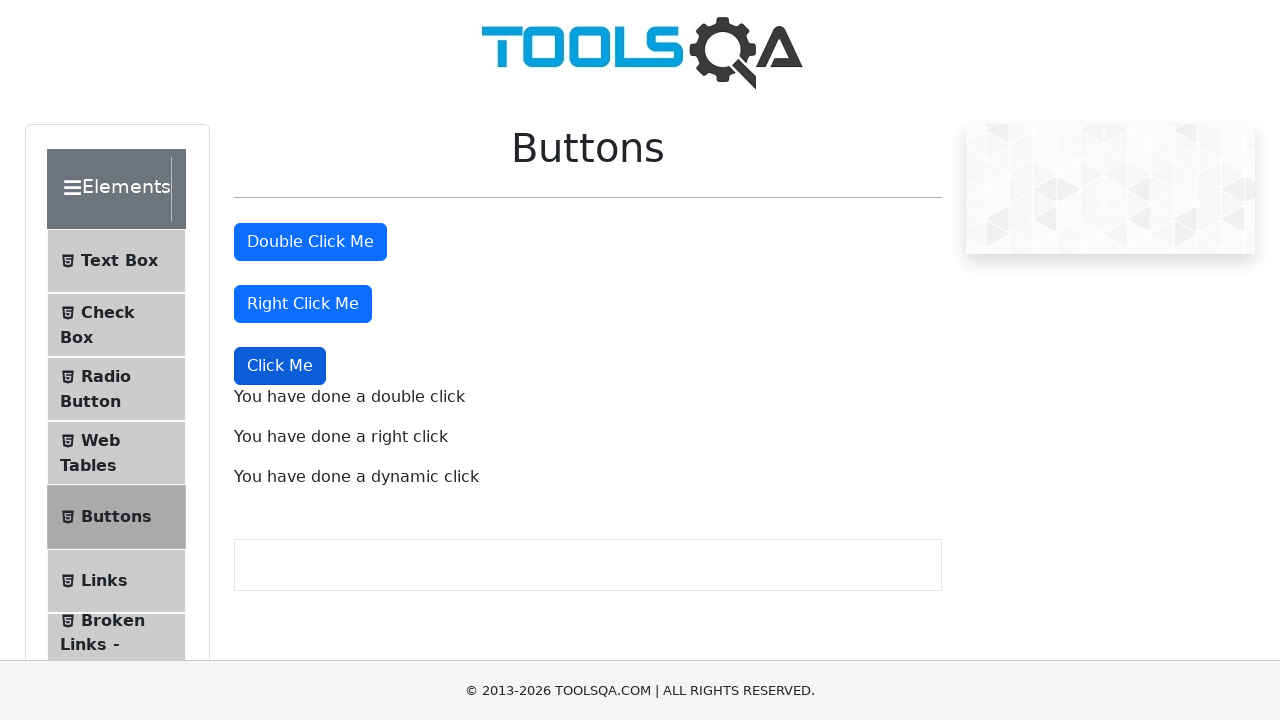

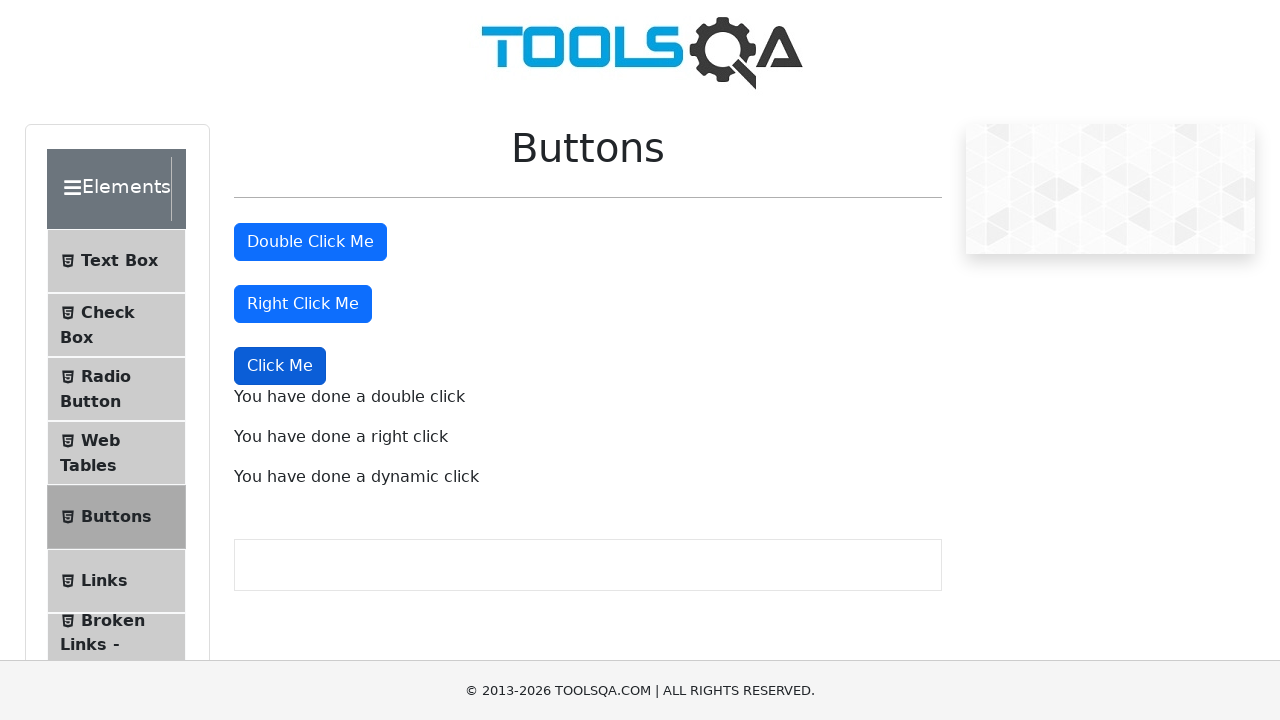